Tests page scrolling functionality on a YouTube video page by scrolling down by a specific pixel amount and then scrolling to the bottom of the page

Starting URL: https://www.youtube.com/watch?v=aqXkKgkyk2I&list=PLUDwpEzHYYLvx6SuogA7Zhb_hZl3sln66&index=16

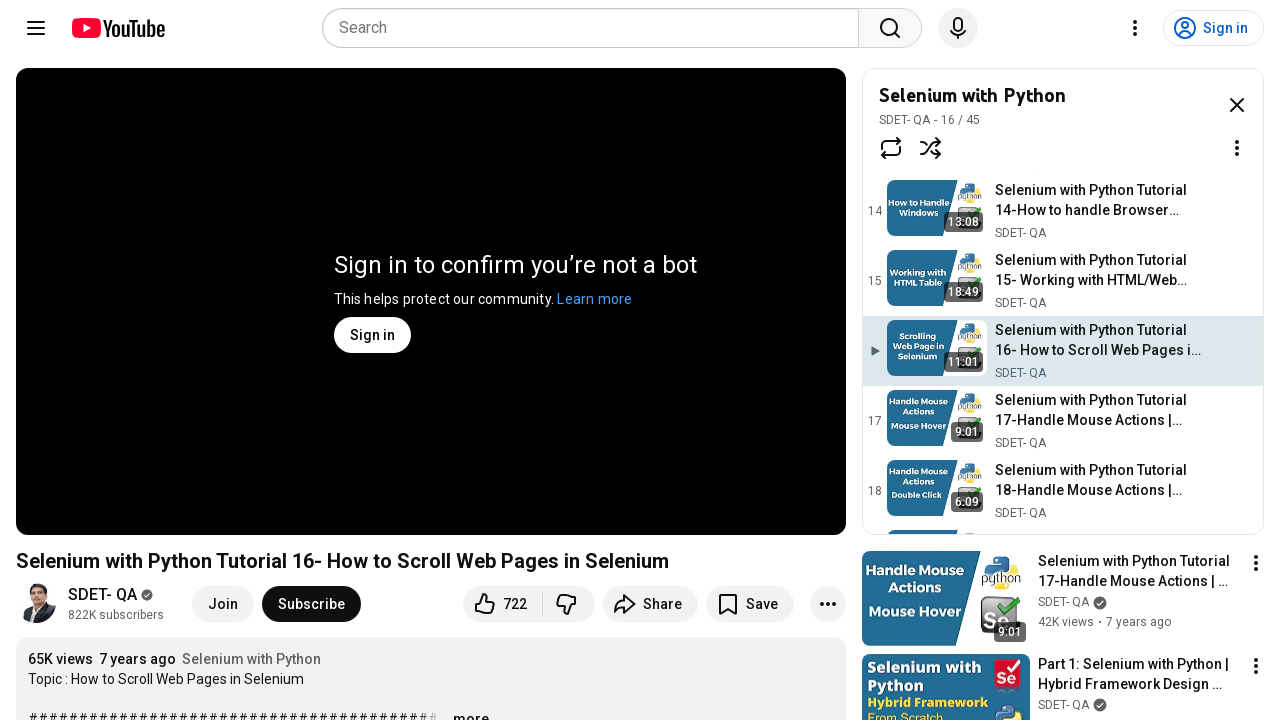

Scrolled down by 1000 pixels on YouTube video page
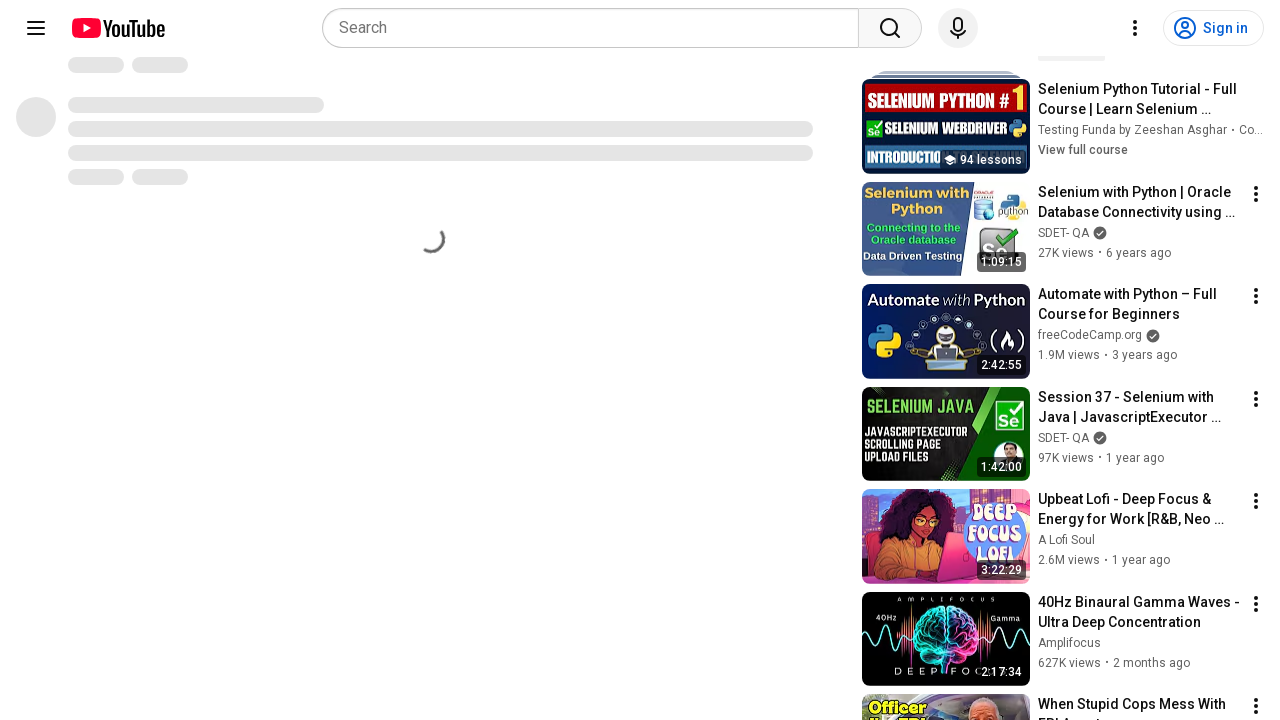

Waited 2000ms for content to load after scroll
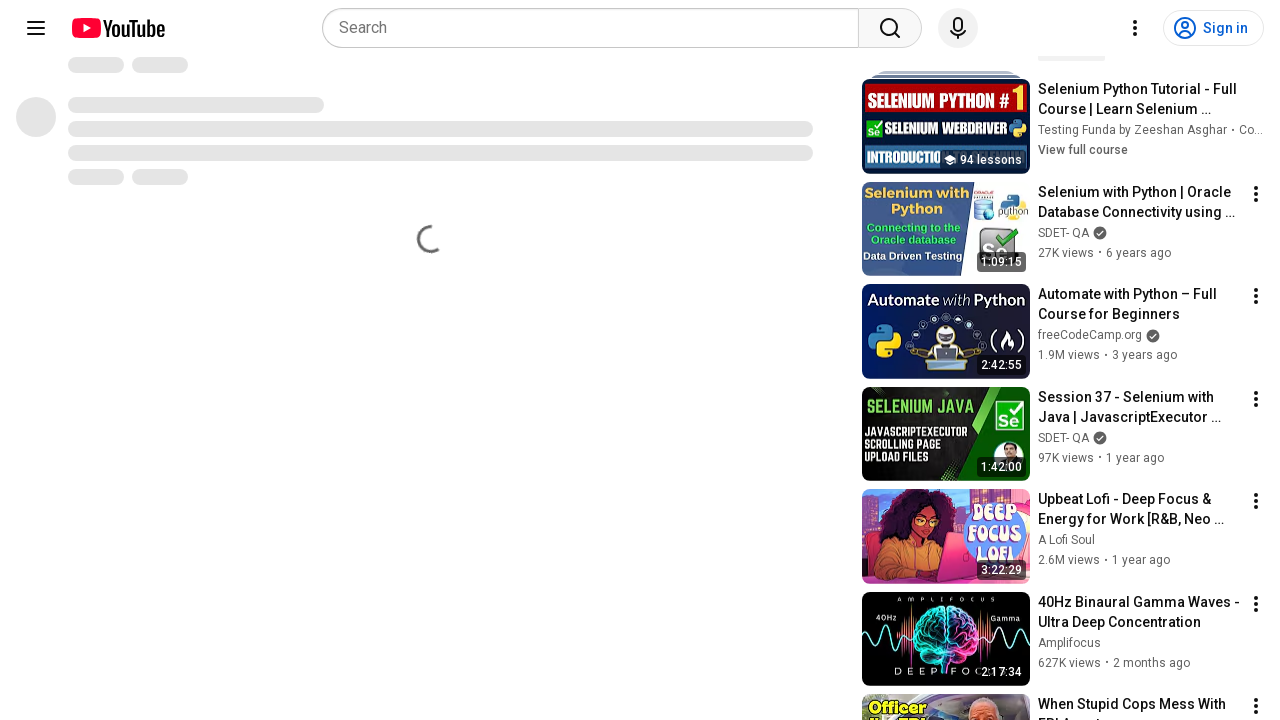

Scrolled to the bottom of the page
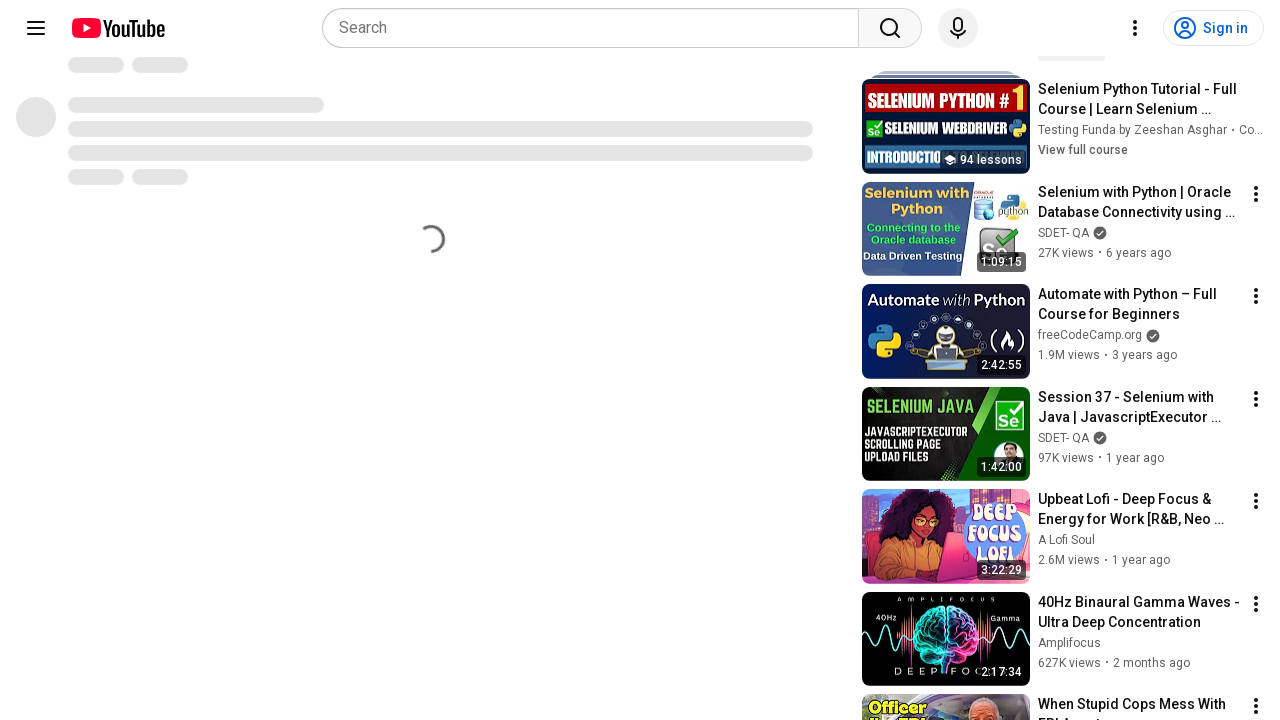

Waited 2000ms for lazy-loaded content to load
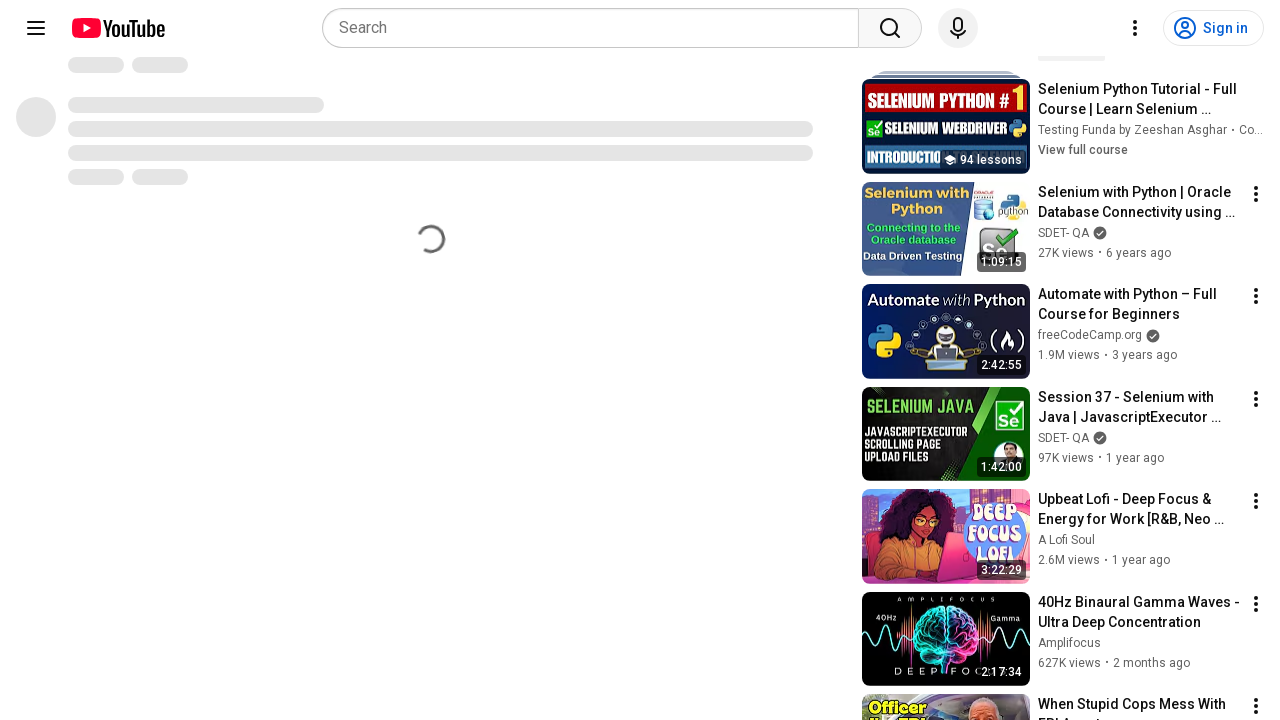

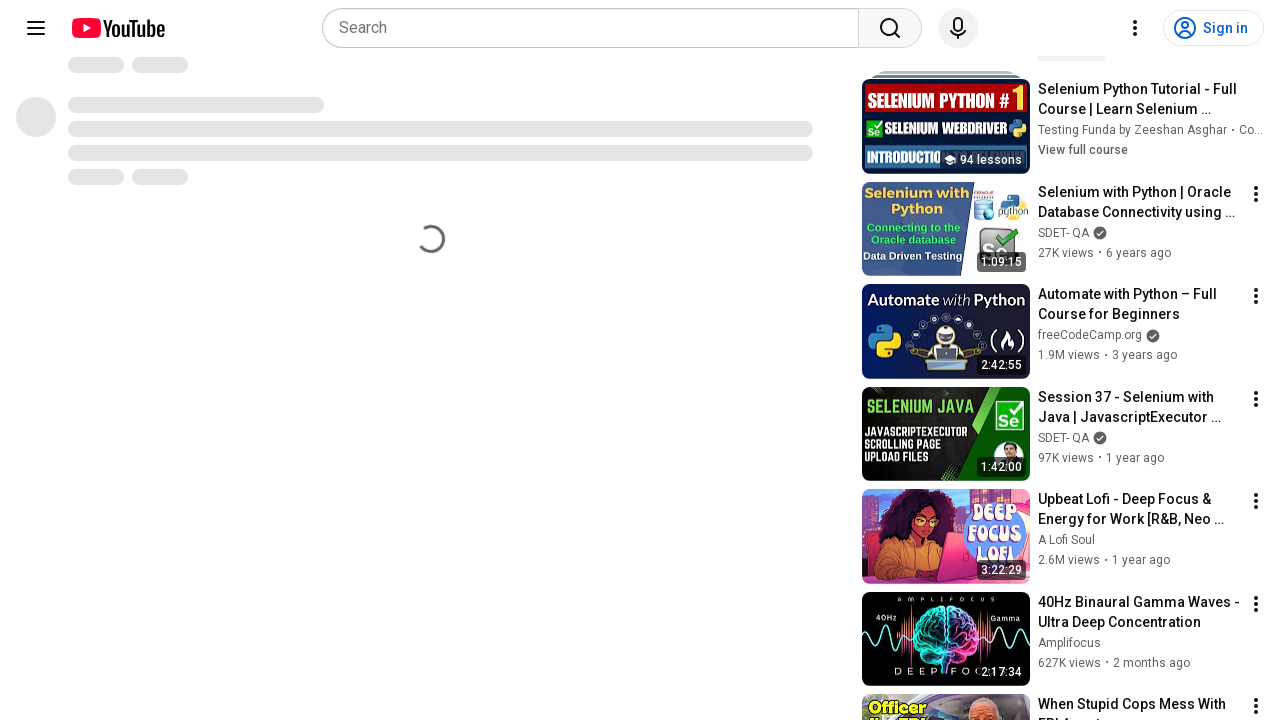